Tests page scrolling functionality by scrolling down the Selenium website 10 times in increments of 500 pixels, with pauses between each scroll action.

Starting URL: https://www.selenium.dev/

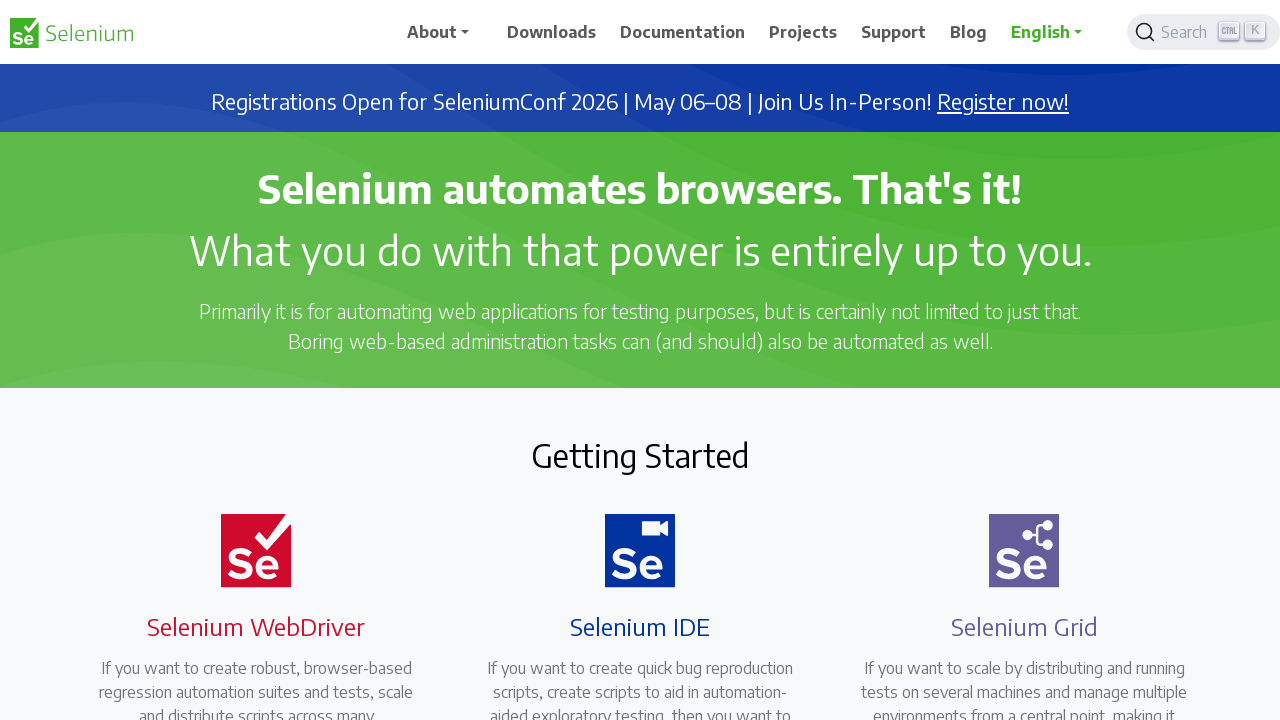

Scrolled down 500 pixels (scroll 1 of 10)
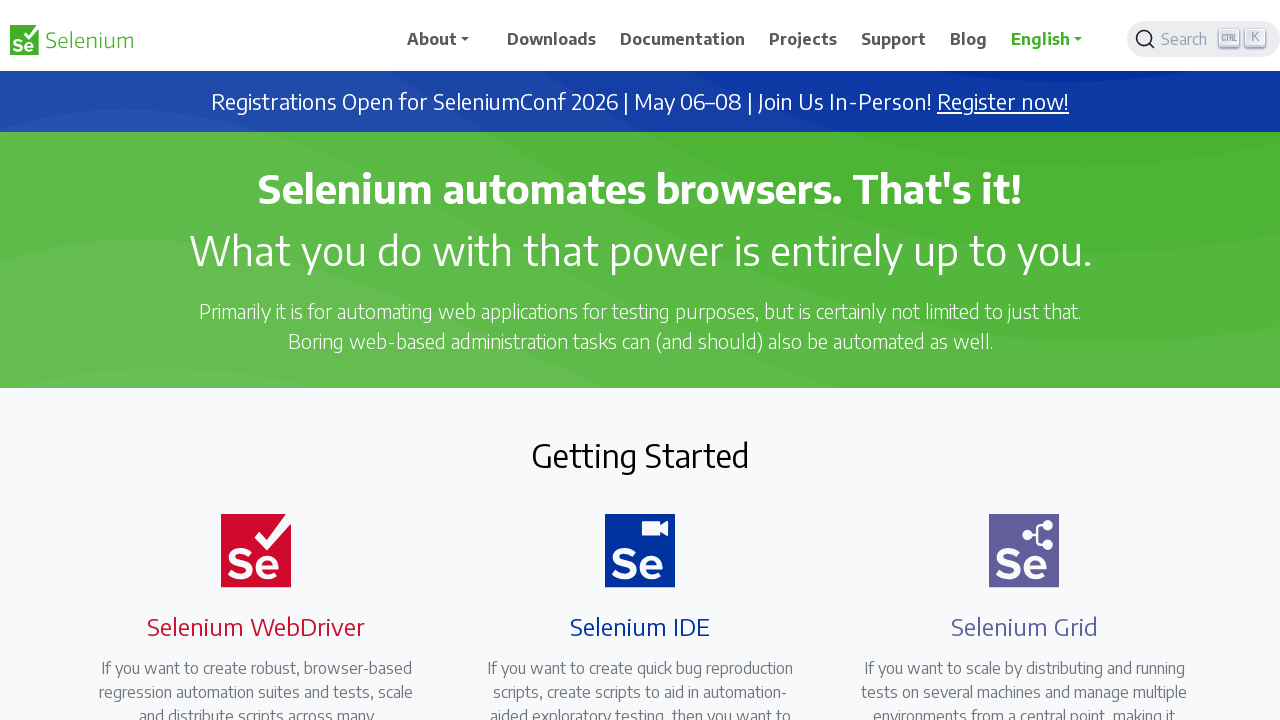

Paused for 3 seconds after scroll 1
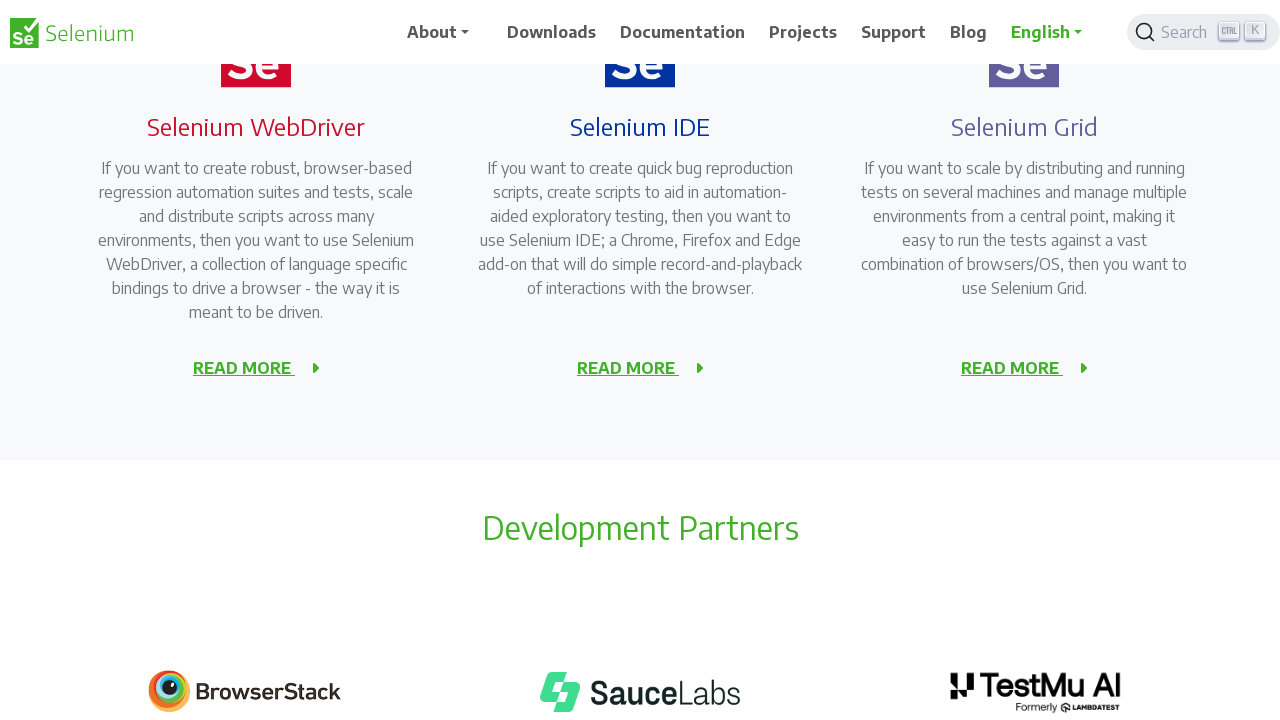

Scrolled down 500 pixels (scroll 2 of 10)
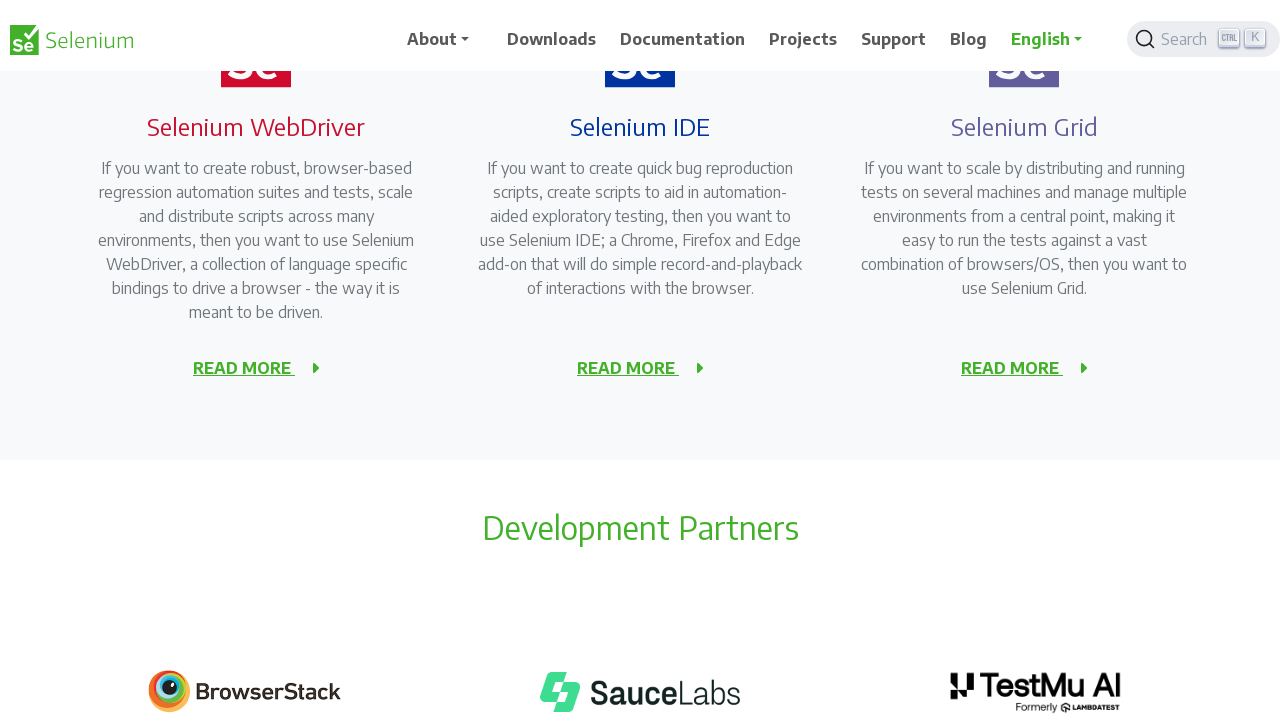

Paused for 3 seconds after scroll 2
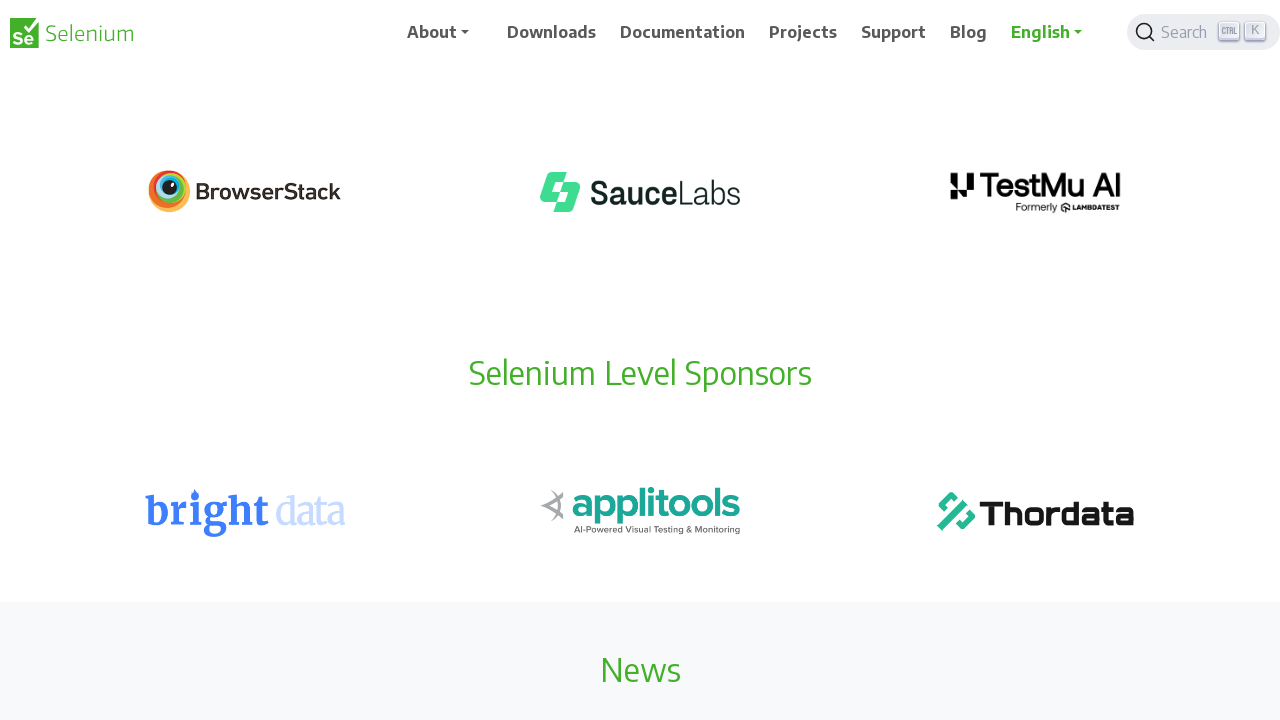

Scrolled down 500 pixels (scroll 3 of 10)
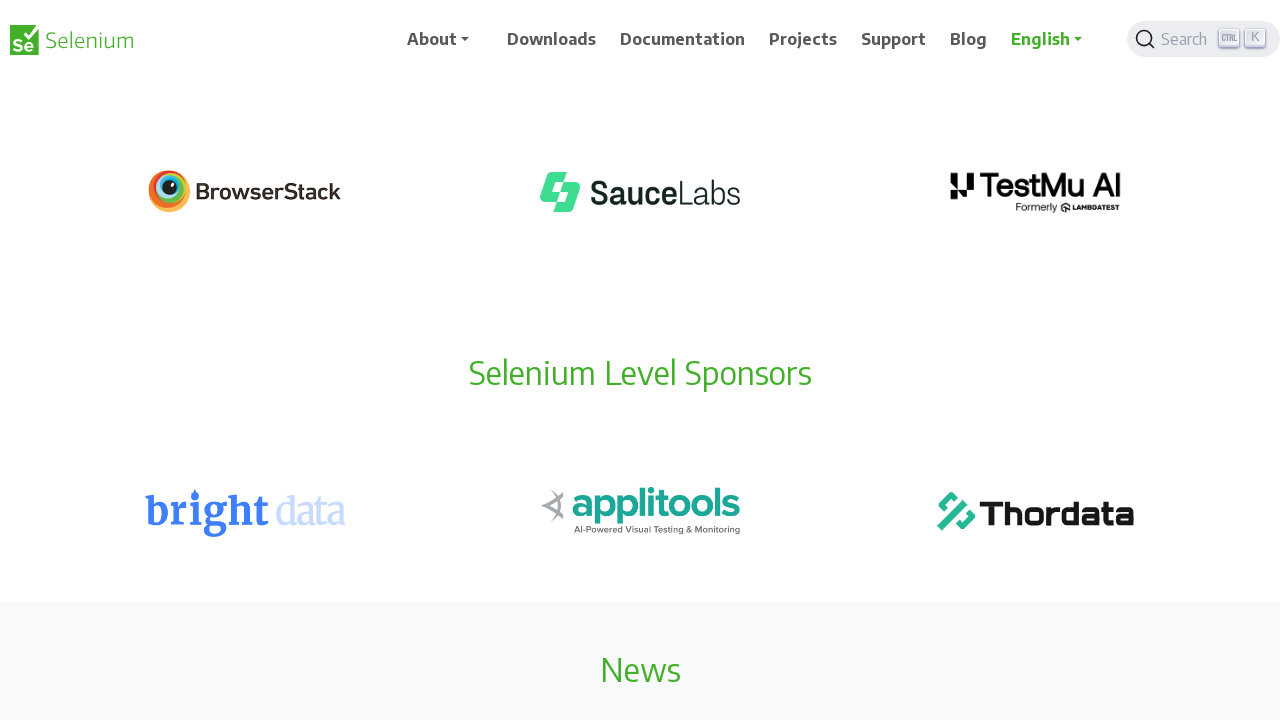

Paused for 3 seconds after scroll 3
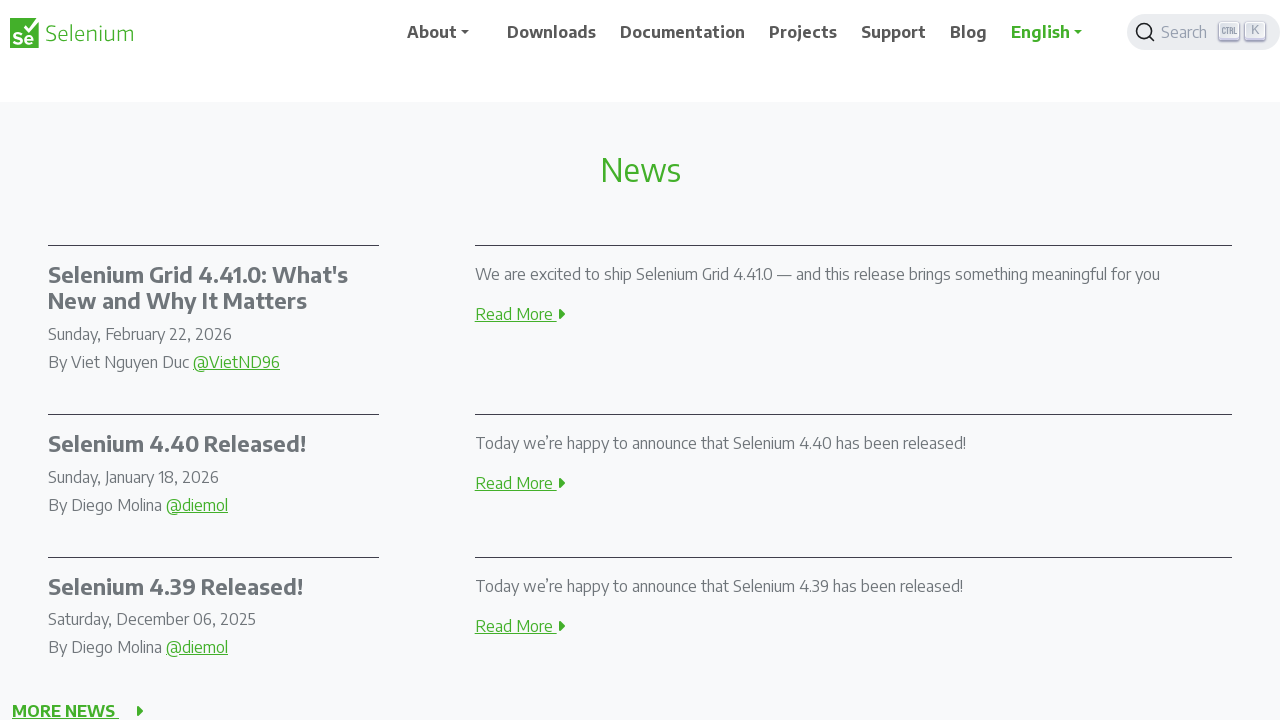

Scrolled down 500 pixels (scroll 4 of 10)
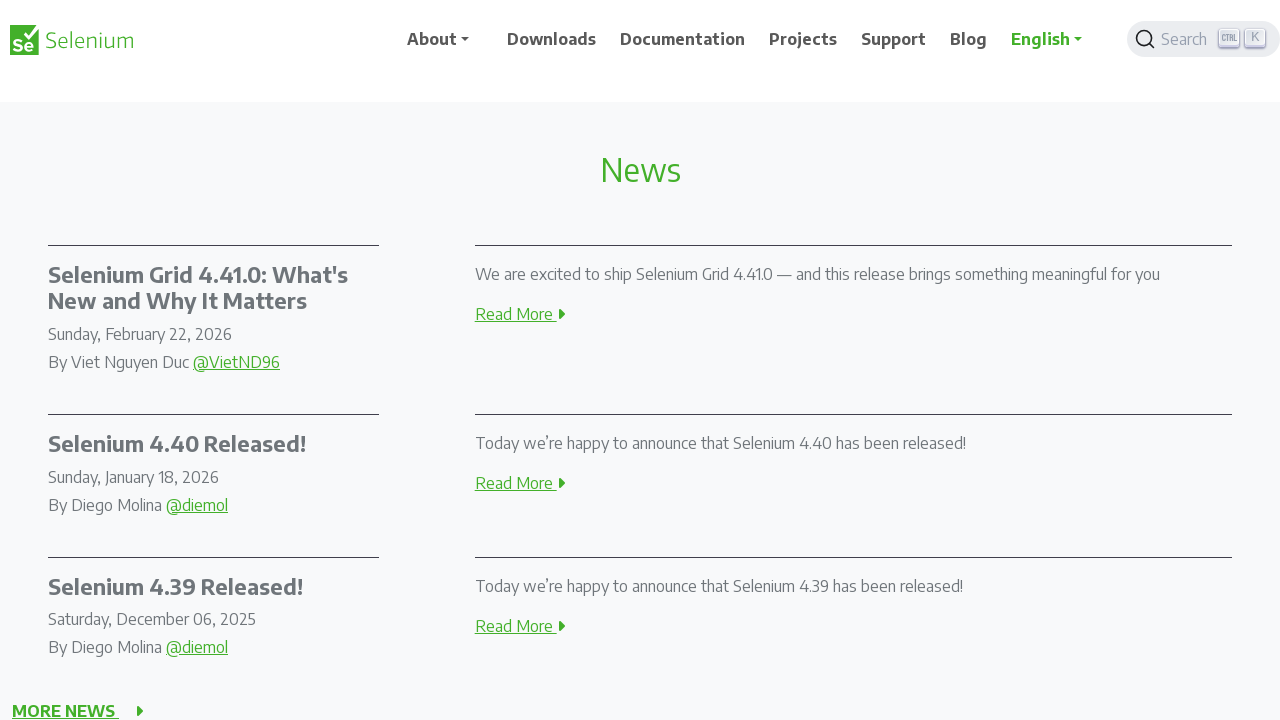

Paused for 3 seconds after scroll 4
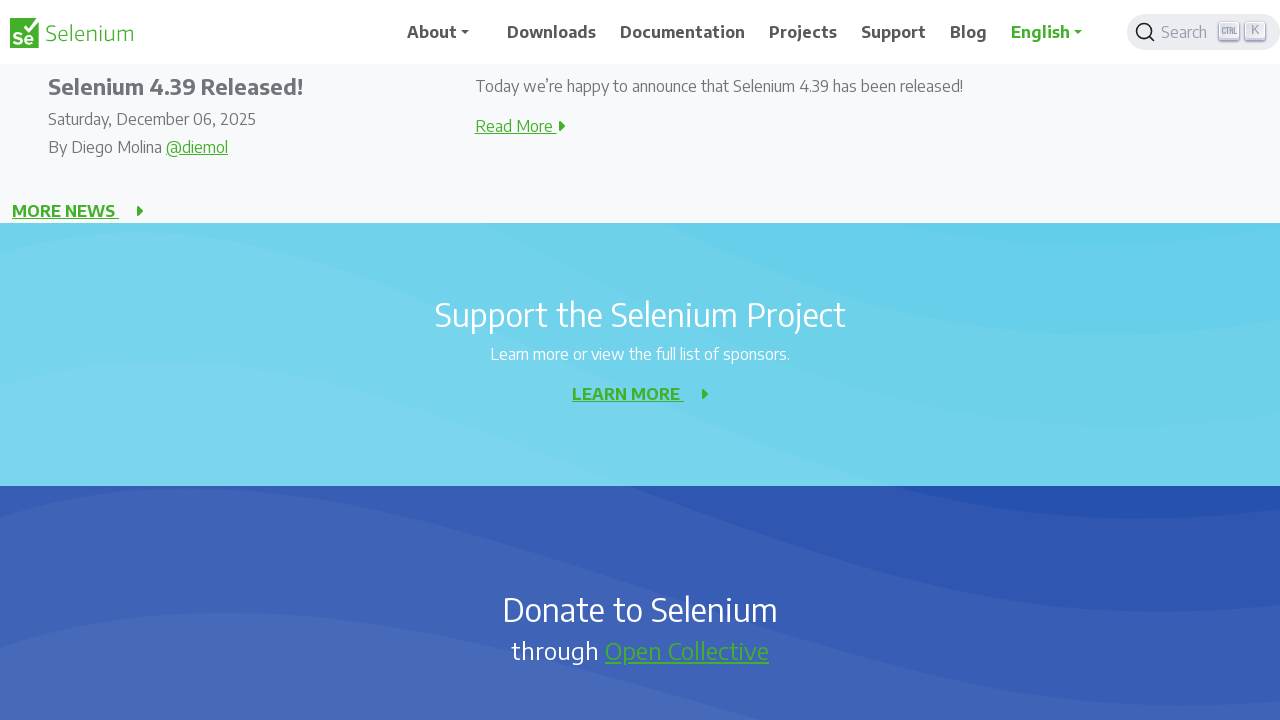

Scrolled down 500 pixels (scroll 5 of 10)
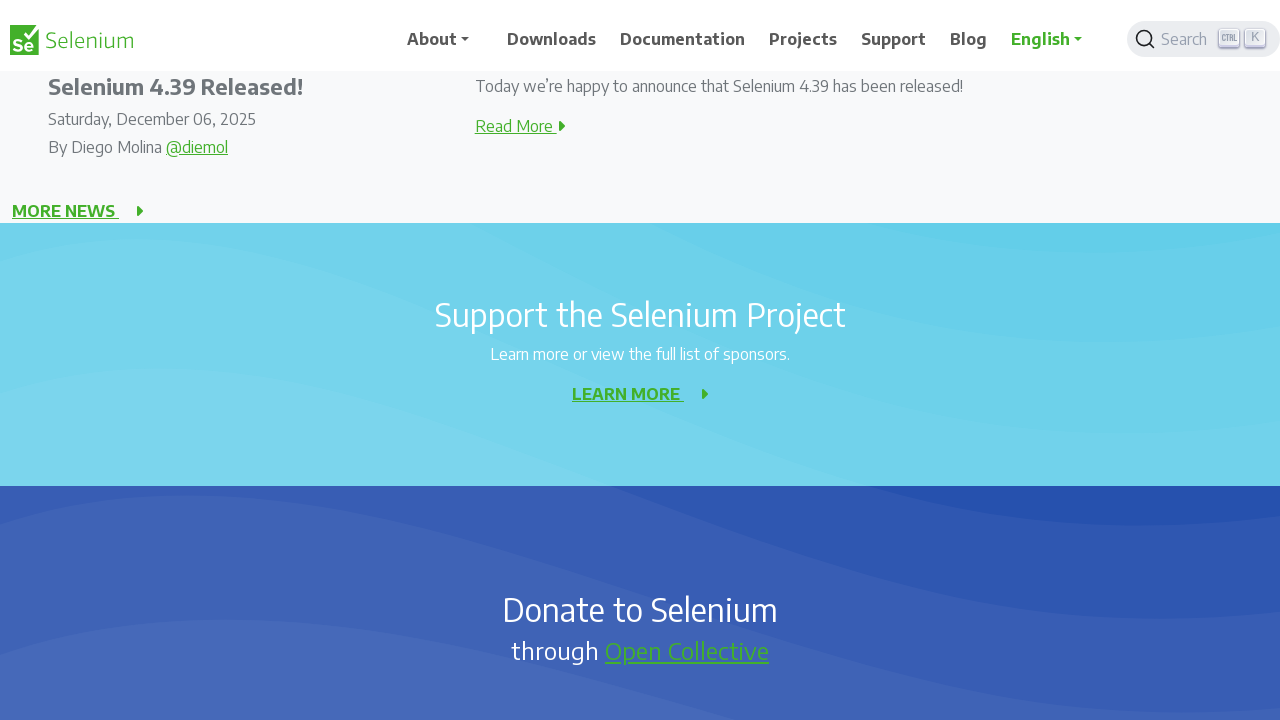

Paused for 3 seconds after scroll 5
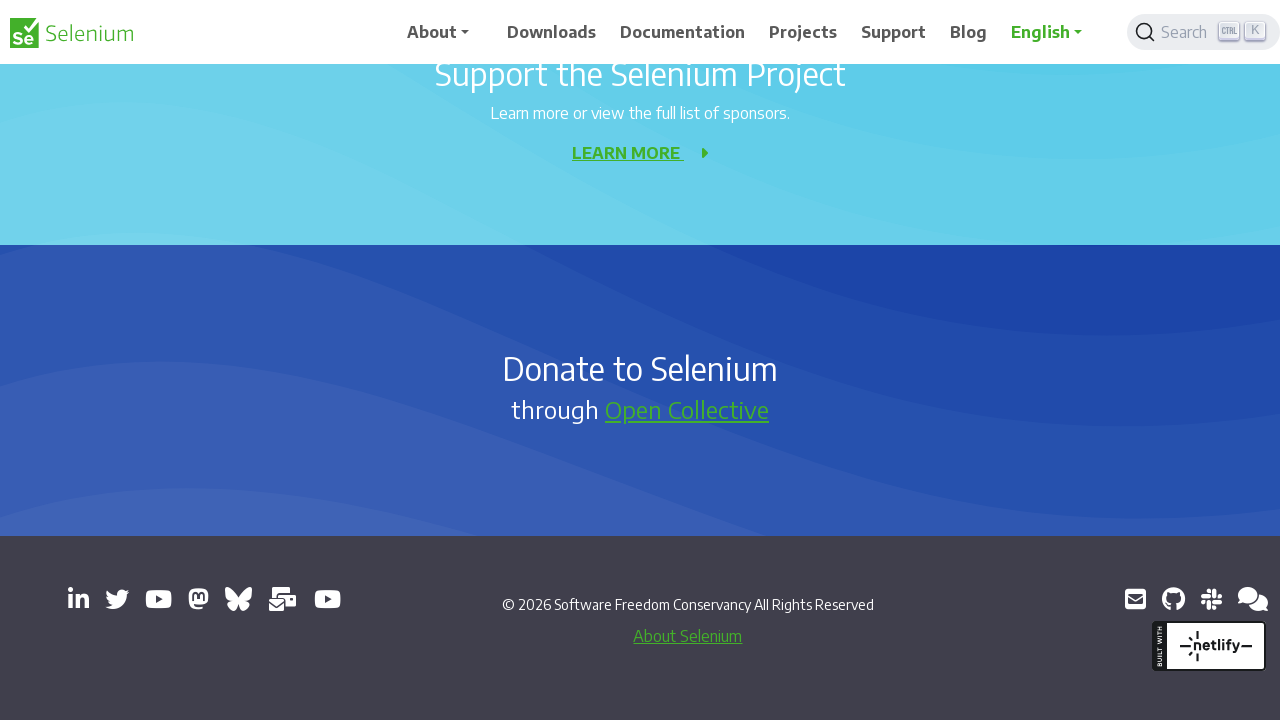

Scrolled down 500 pixels (scroll 6 of 10)
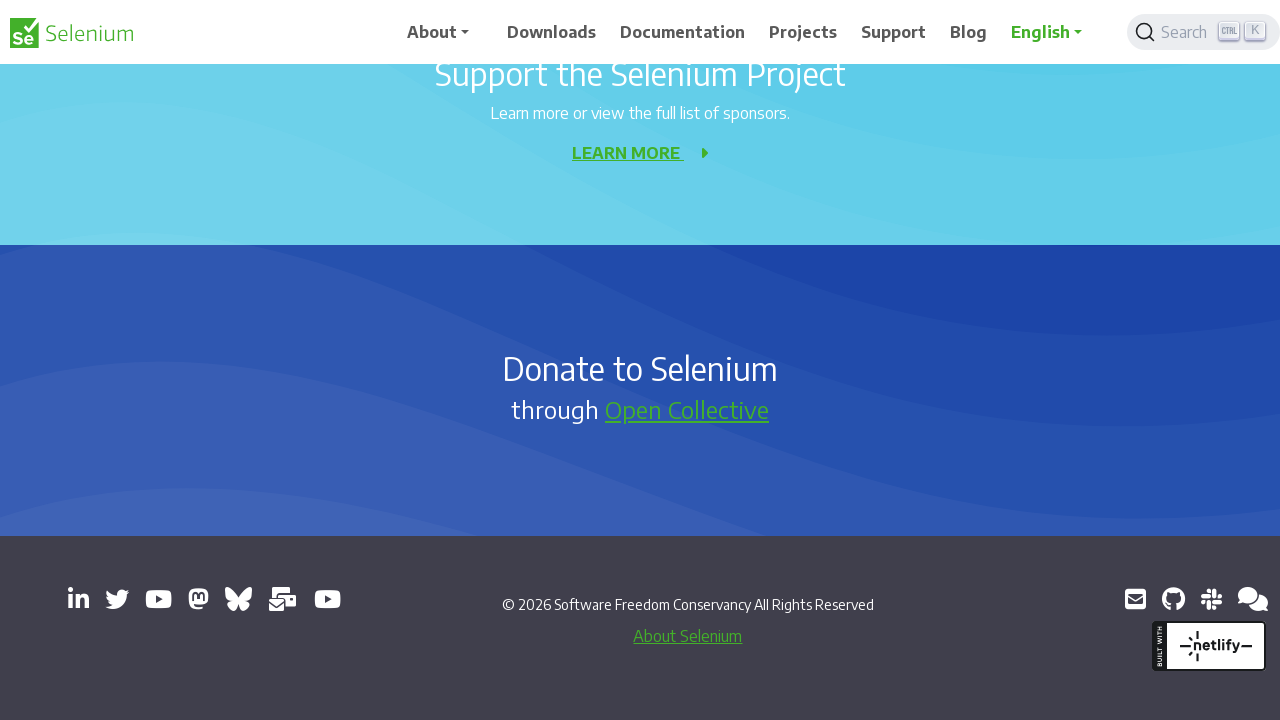

Paused for 3 seconds after scroll 6
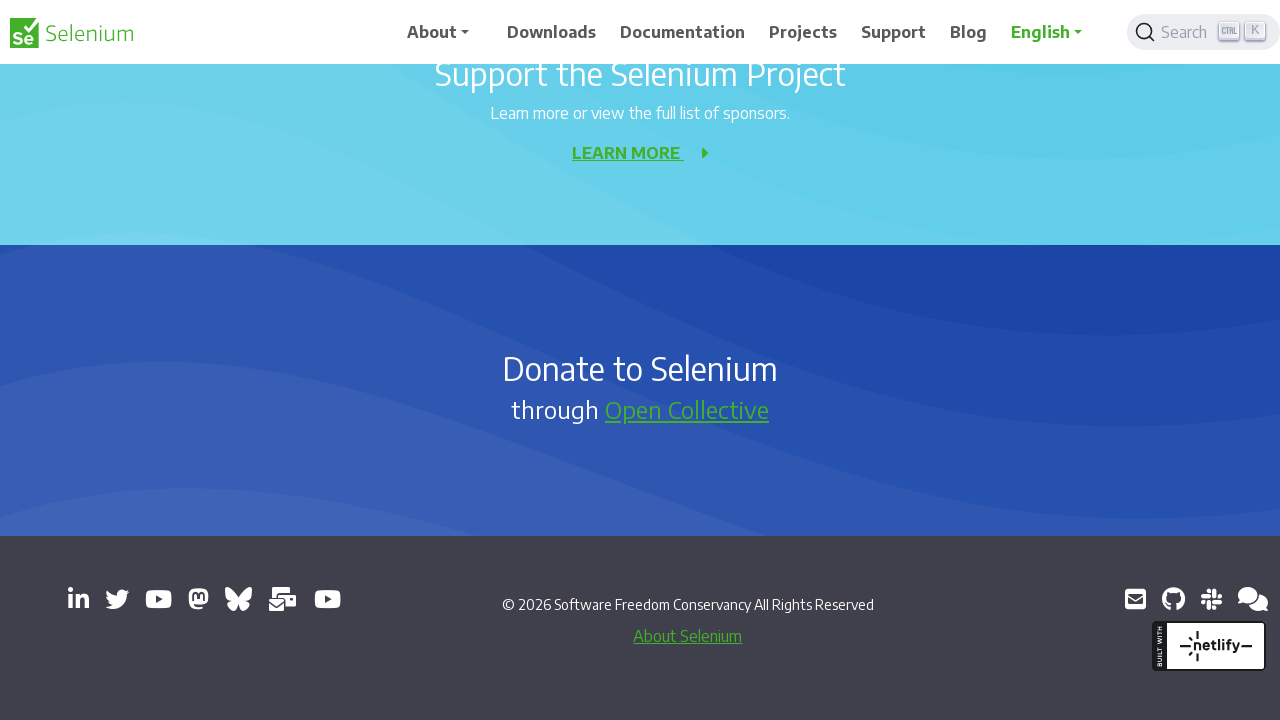

Scrolled down 500 pixels (scroll 7 of 10)
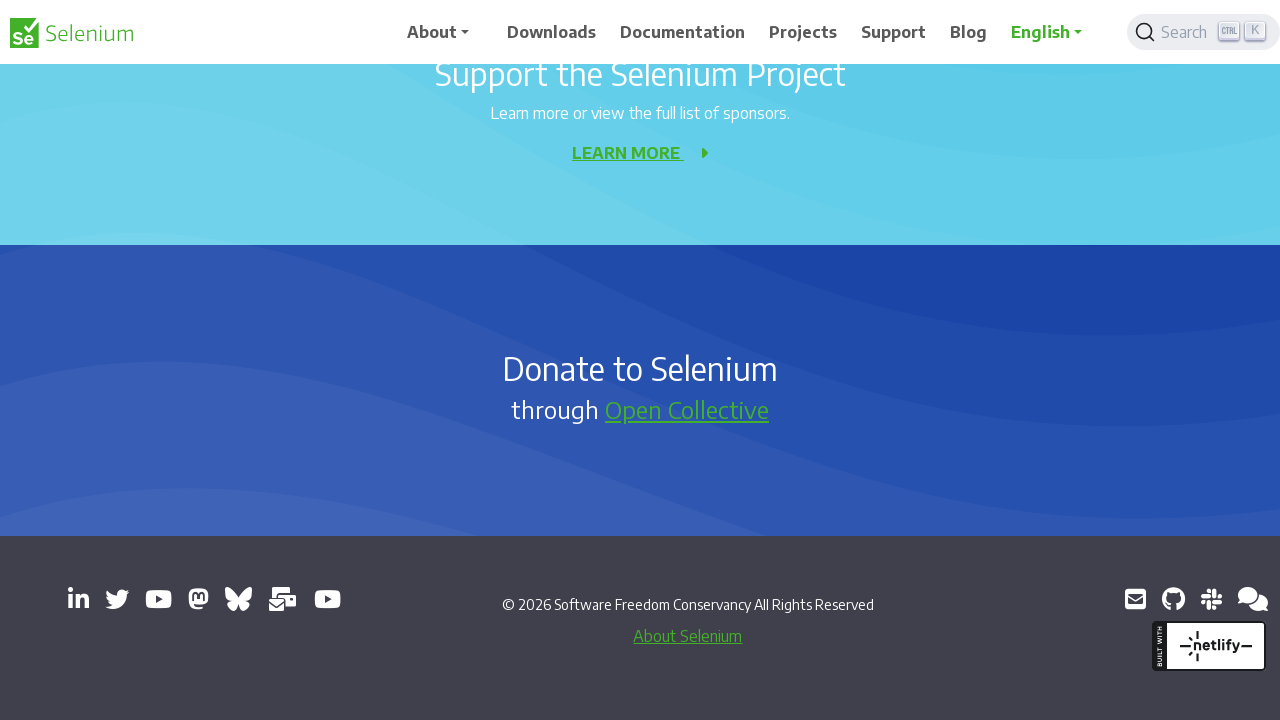

Paused for 3 seconds after scroll 7
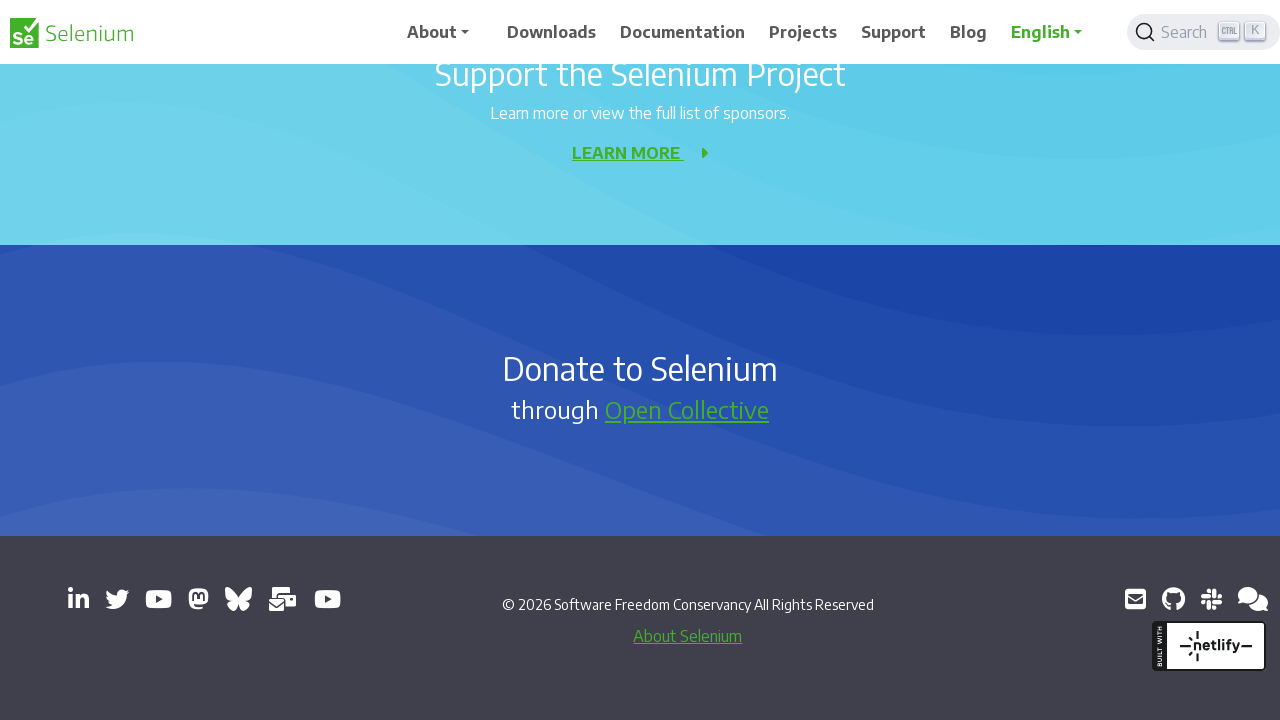

Scrolled down 500 pixels (scroll 8 of 10)
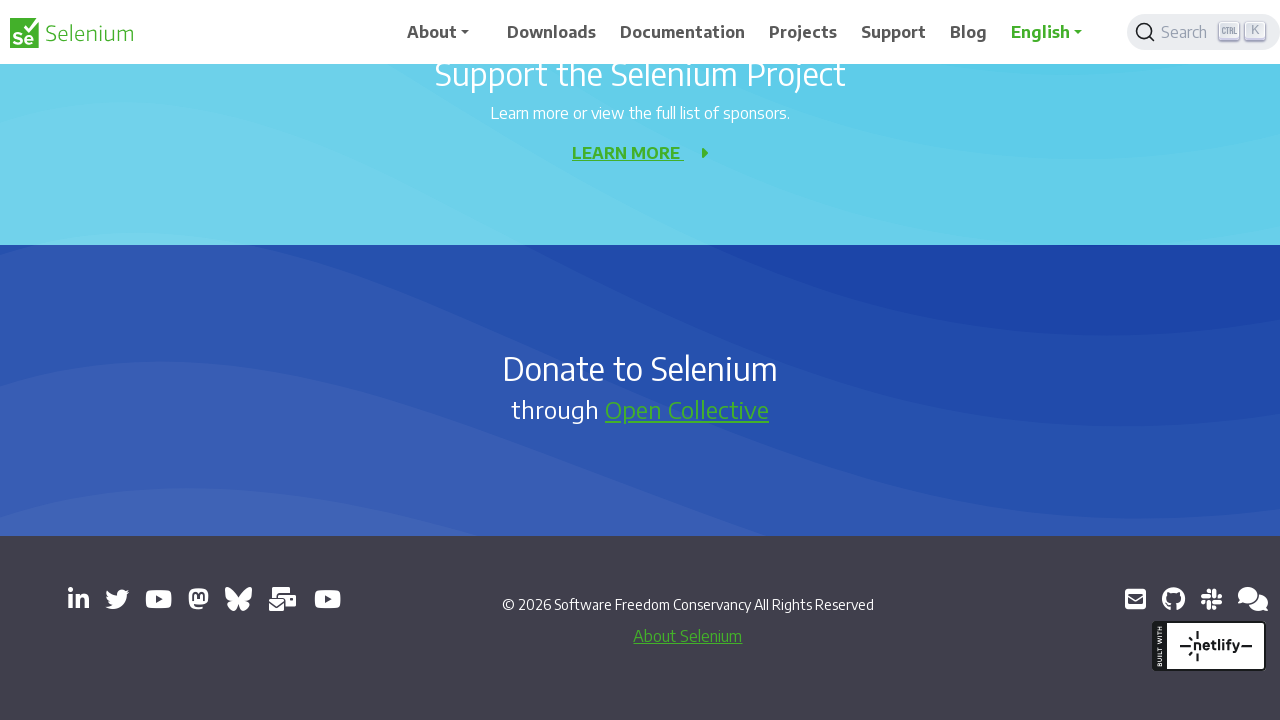

Paused for 3 seconds after scroll 8
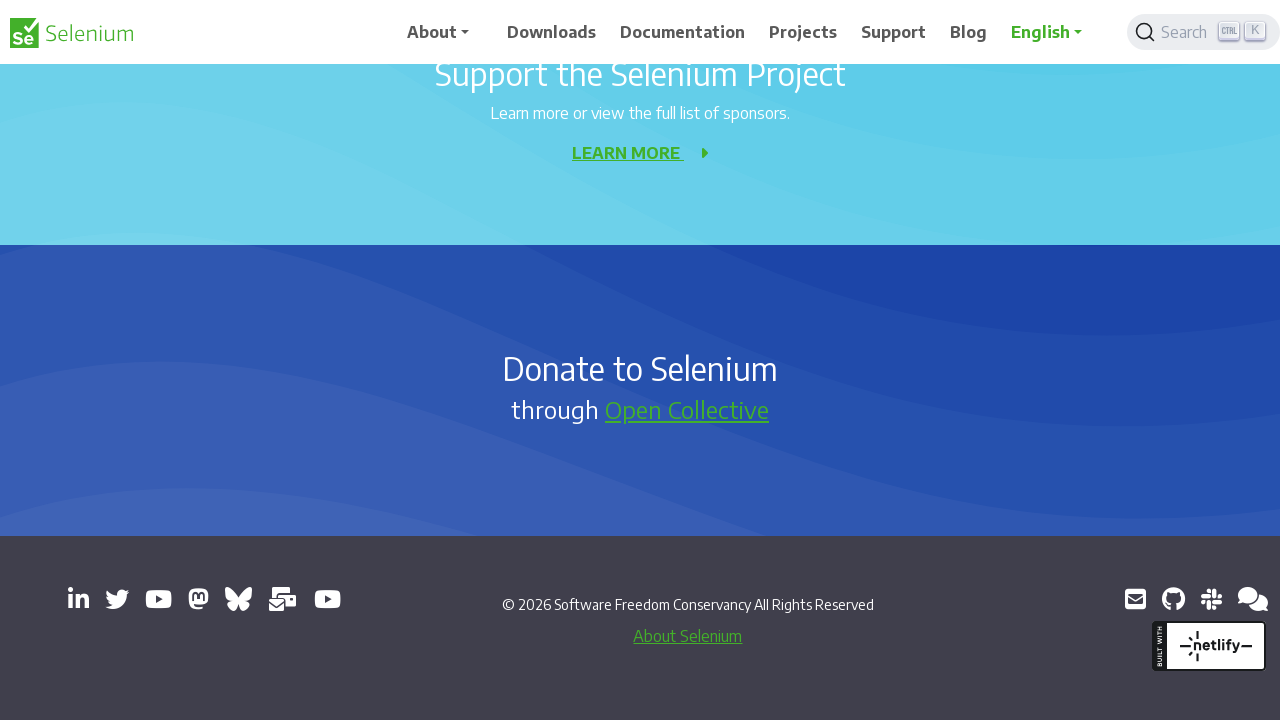

Scrolled down 500 pixels (scroll 9 of 10)
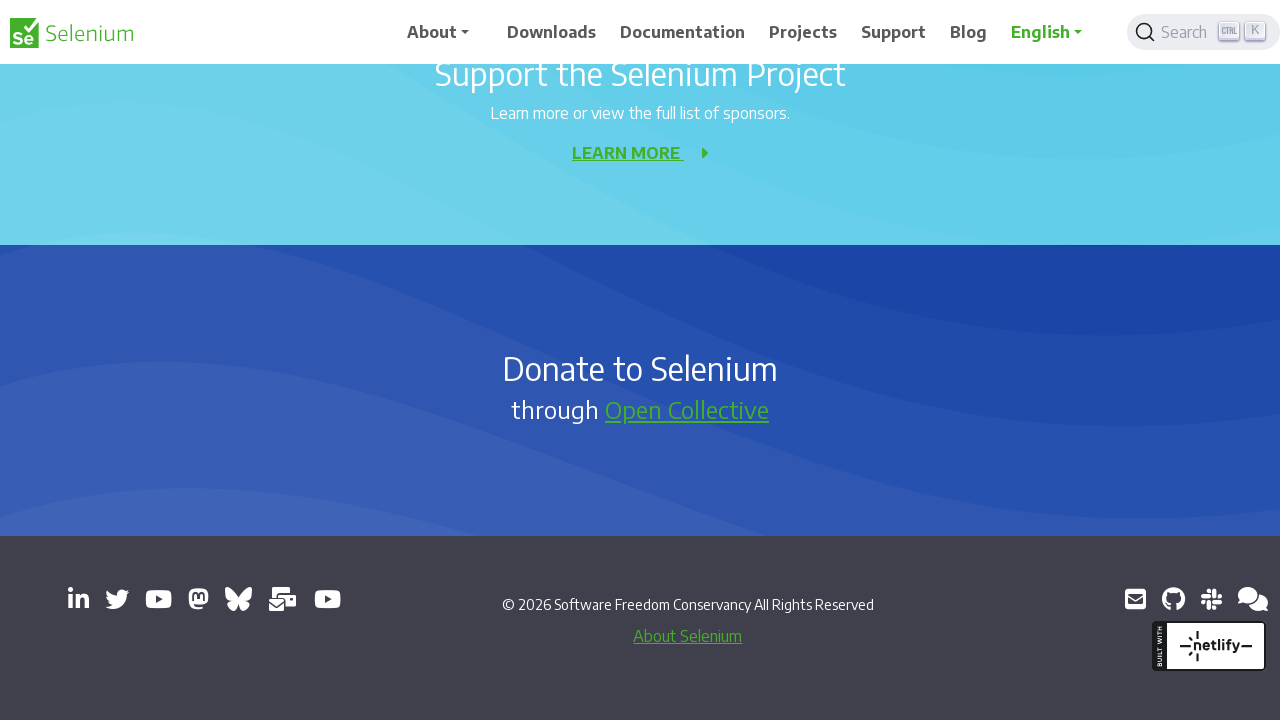

Paused for 3 seconds after scroll 9
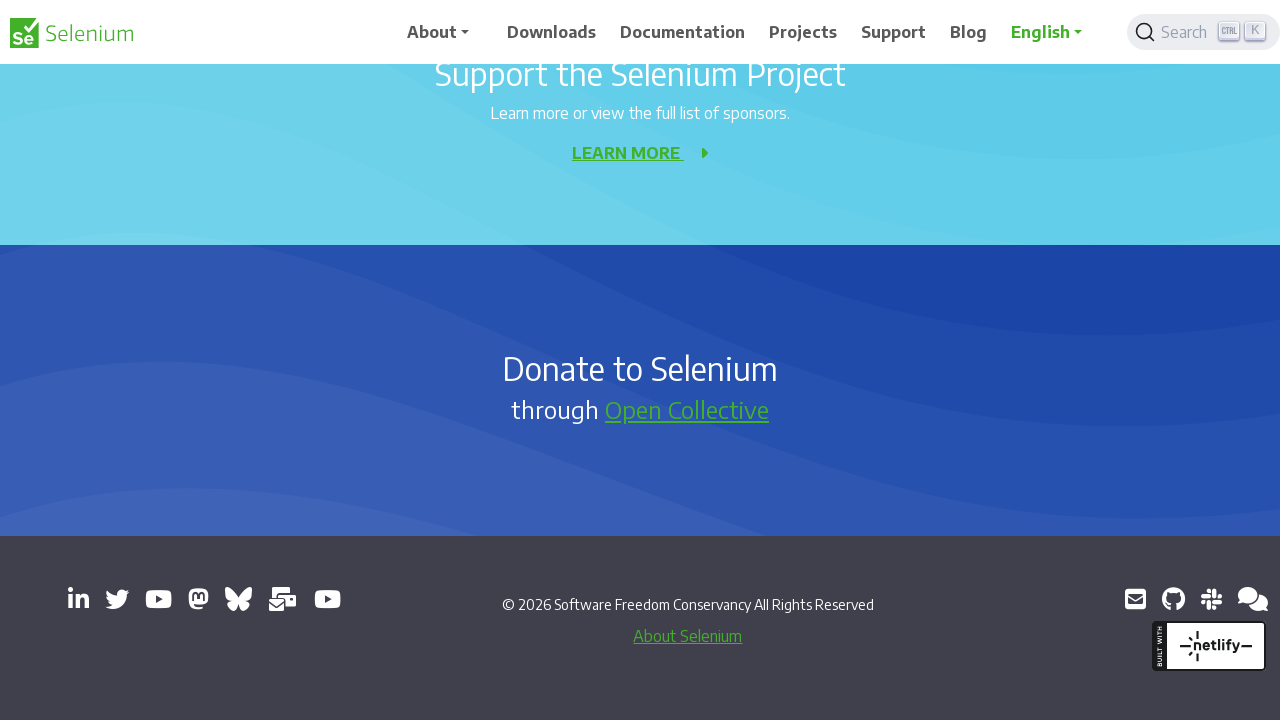

Scrolled down 500 pixels (scroll 10 of 10)
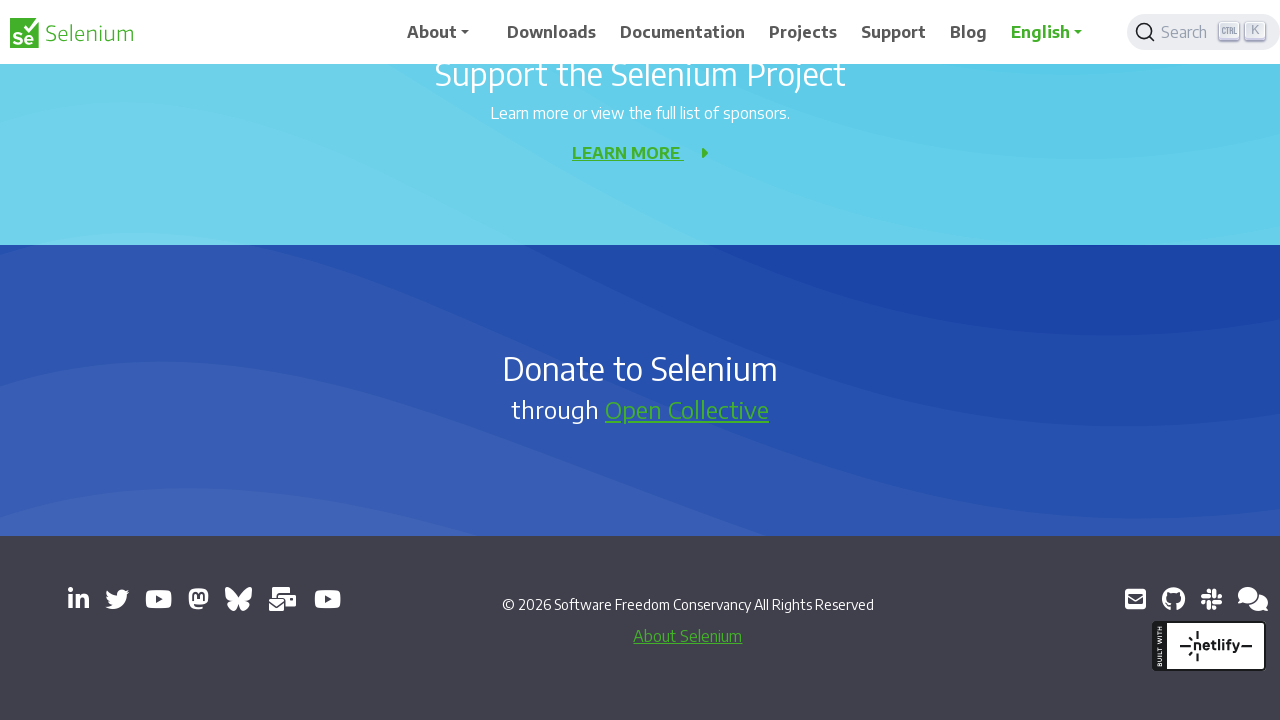

Paused for 3 seconds after scroll 10
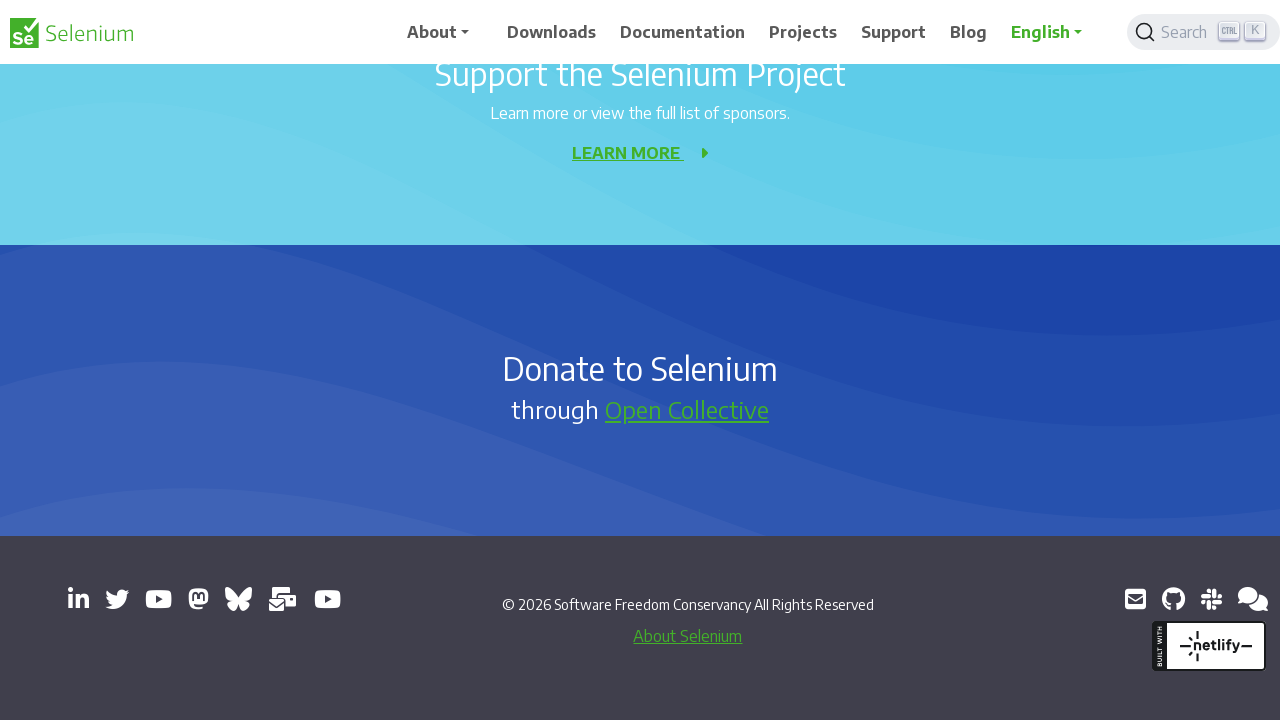

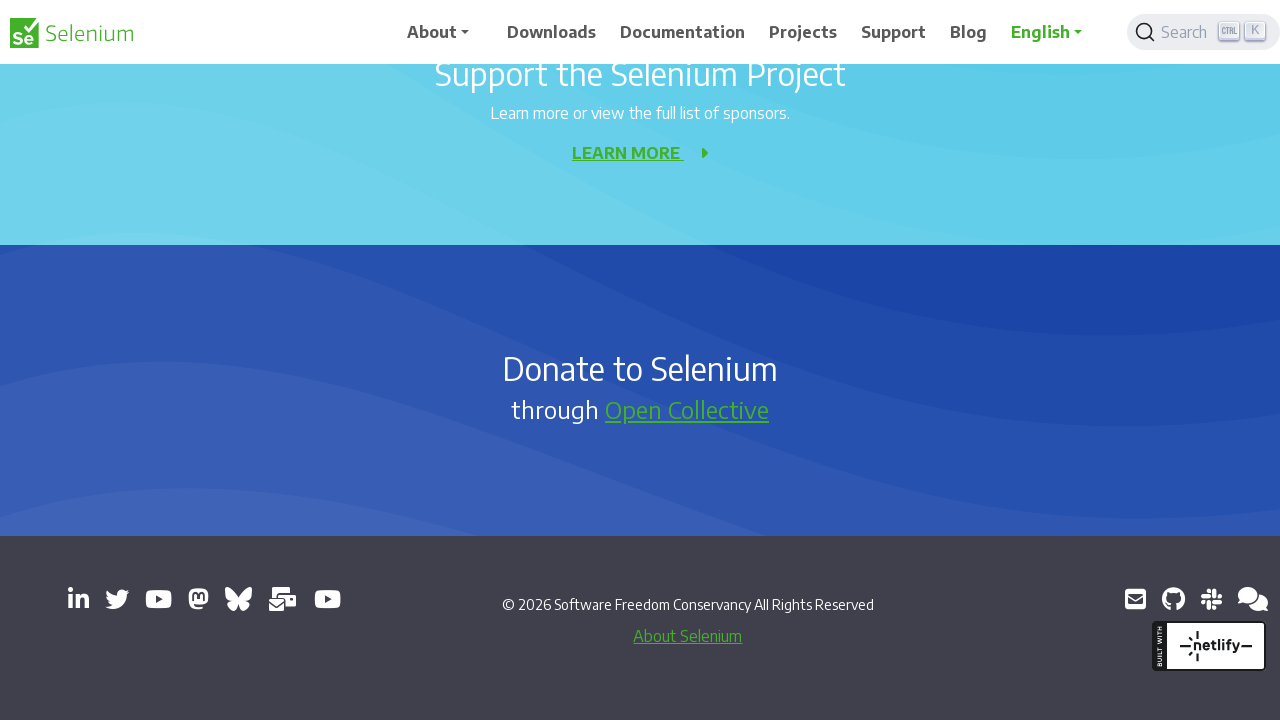